Tests browser window management by opening multiple child windows and then closing only the child windows while keeping the parent window open

Starting URL: https://demoqa.com/browser-windows

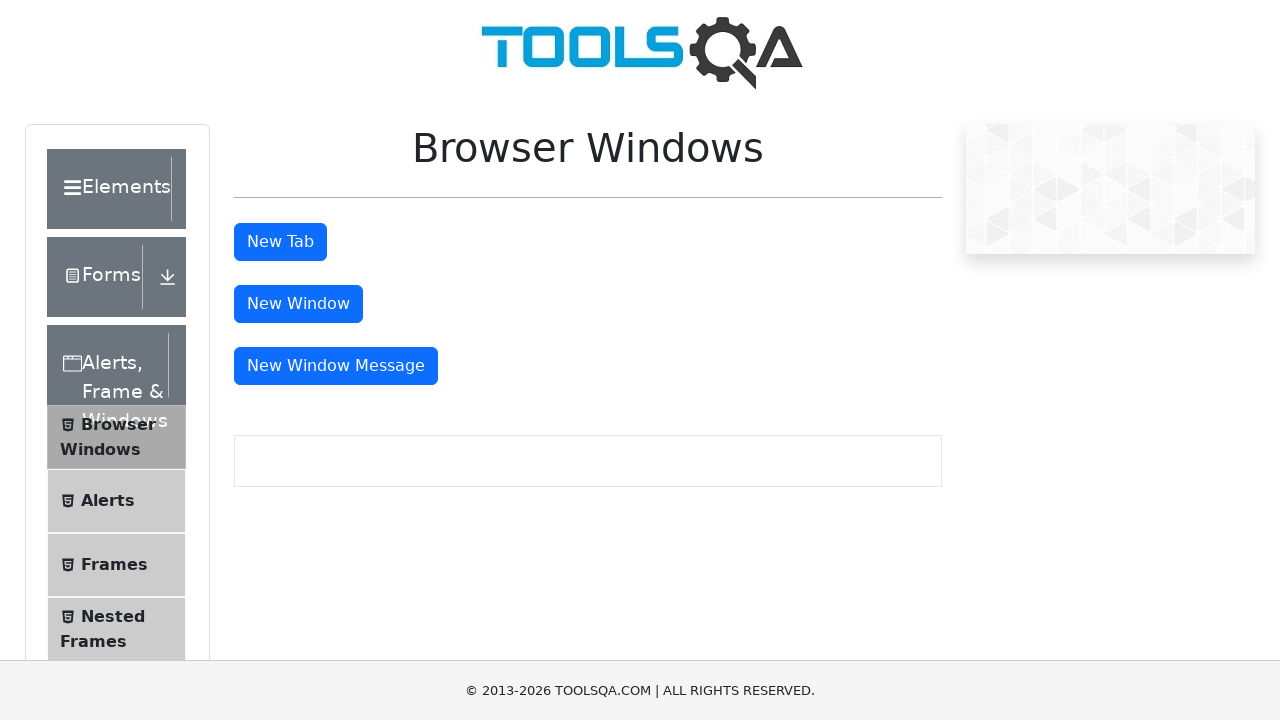

Clicked 'New Window' button to open first child window at (298, 304) on button#windowButton
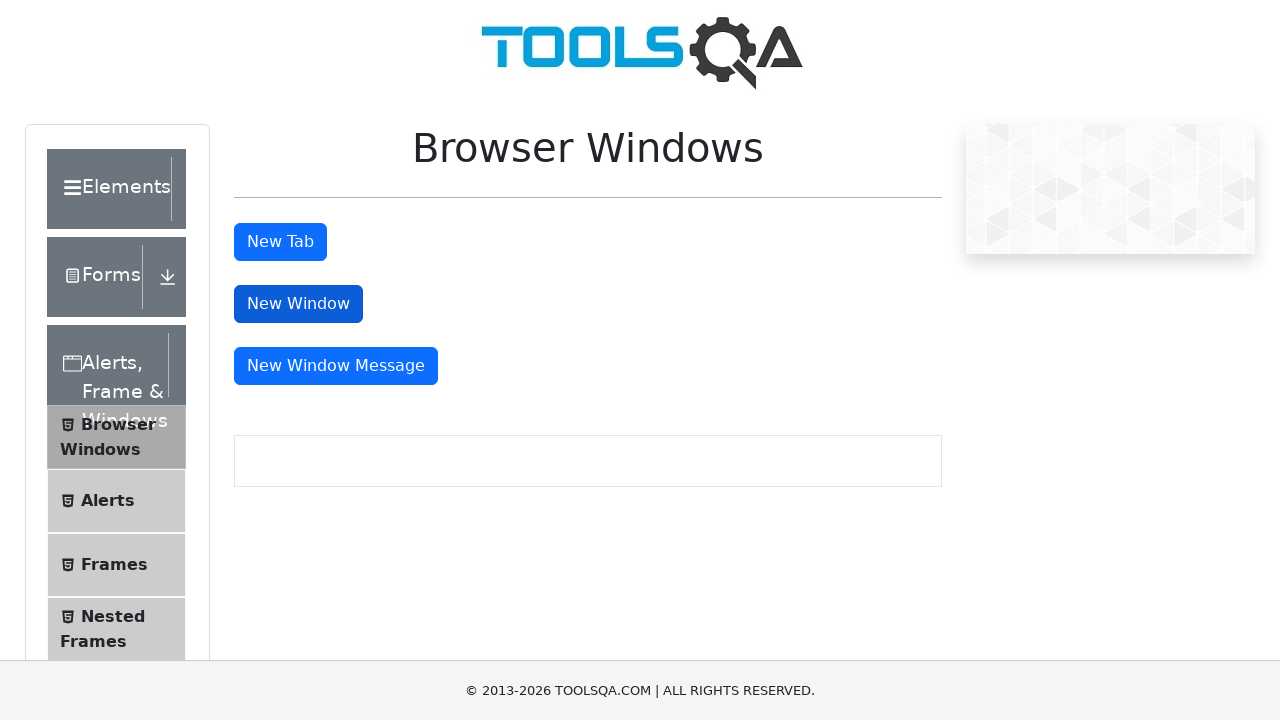

Clicked 'New Window' button to open second child window at (298, 304) on button#windowButton
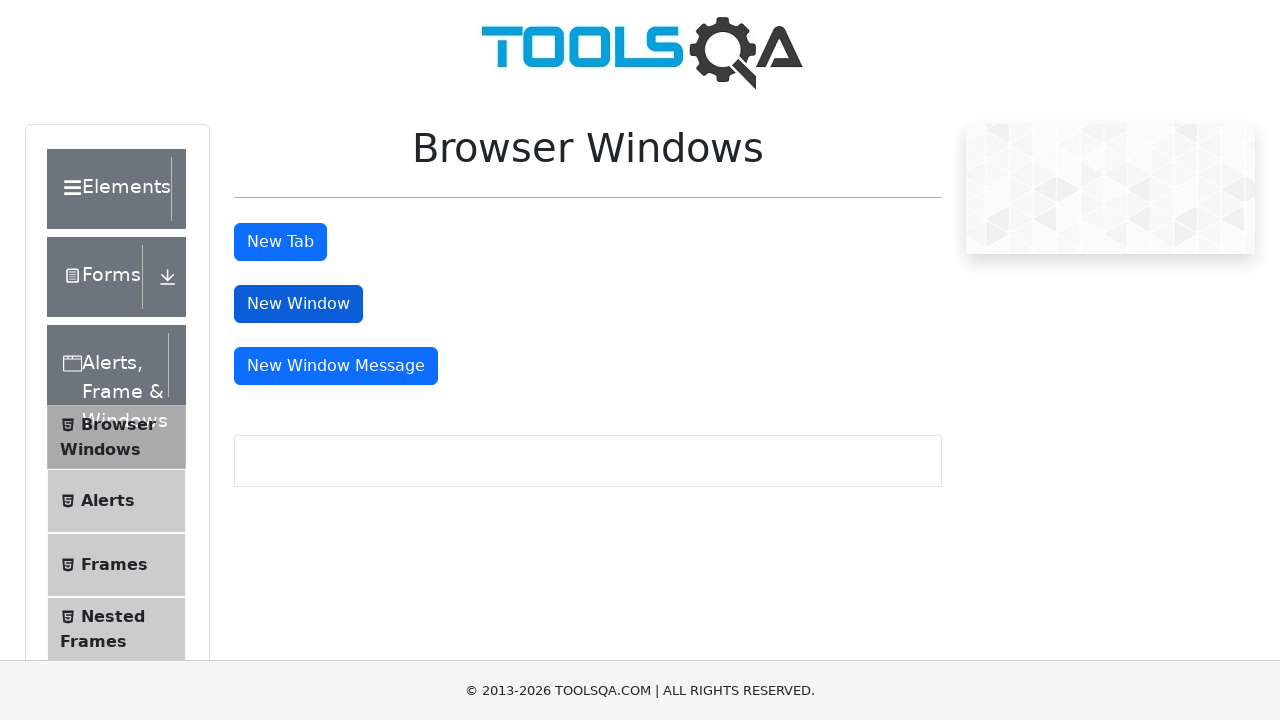

Retrieved all open pages from context
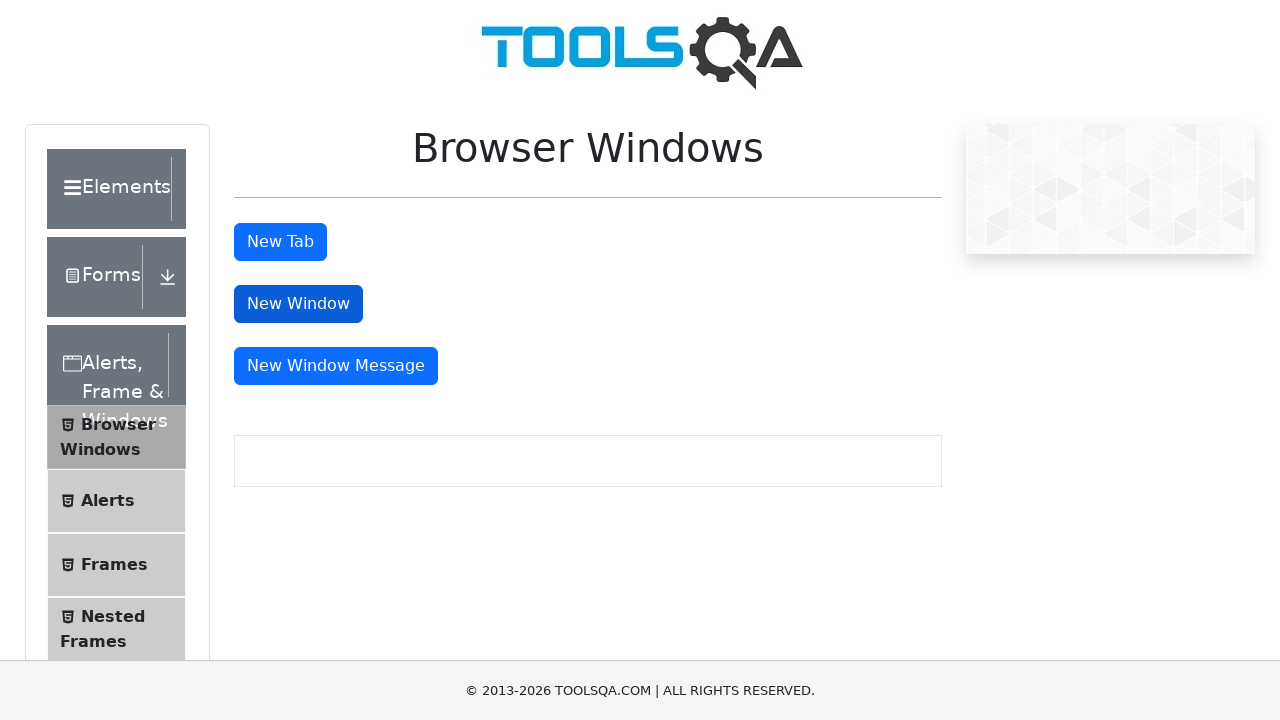

Closed a child window
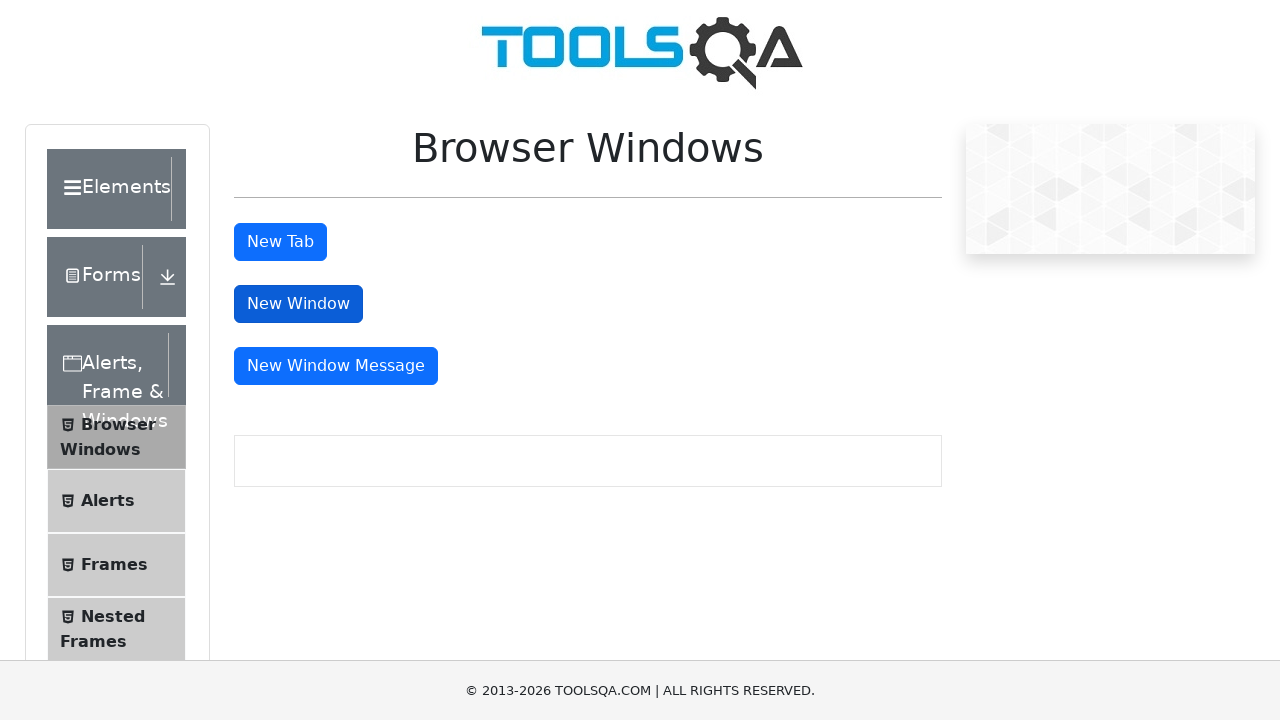

Closed a child window
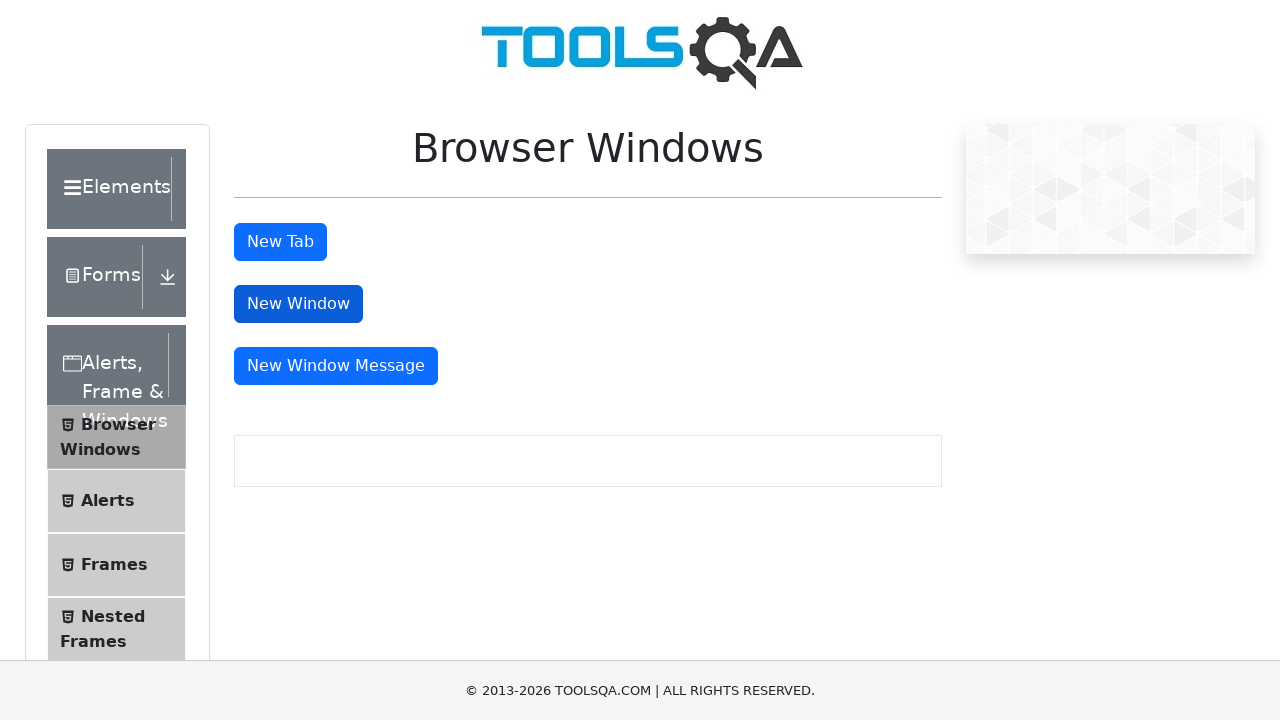

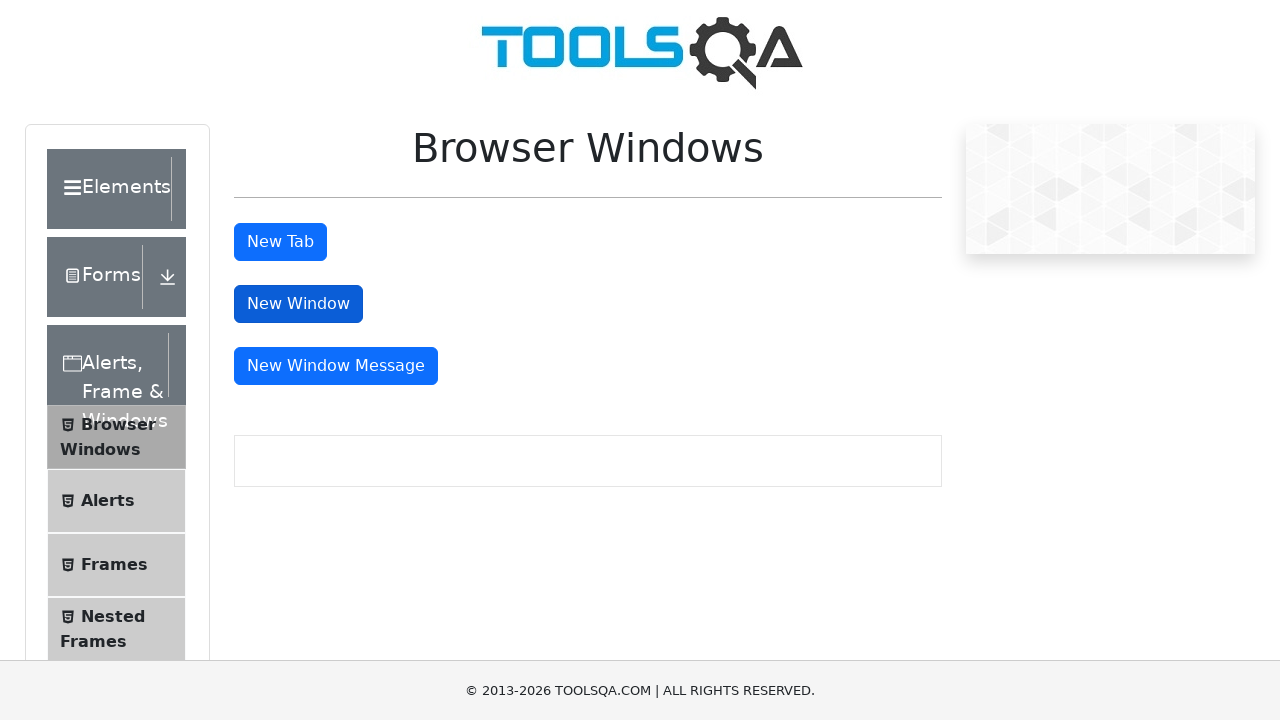